Visits all calculator pages and the health check page to verify functional form elements are present on each page.

Starting URL: https://health-check-sepia.vercel.app/calculators/bmi

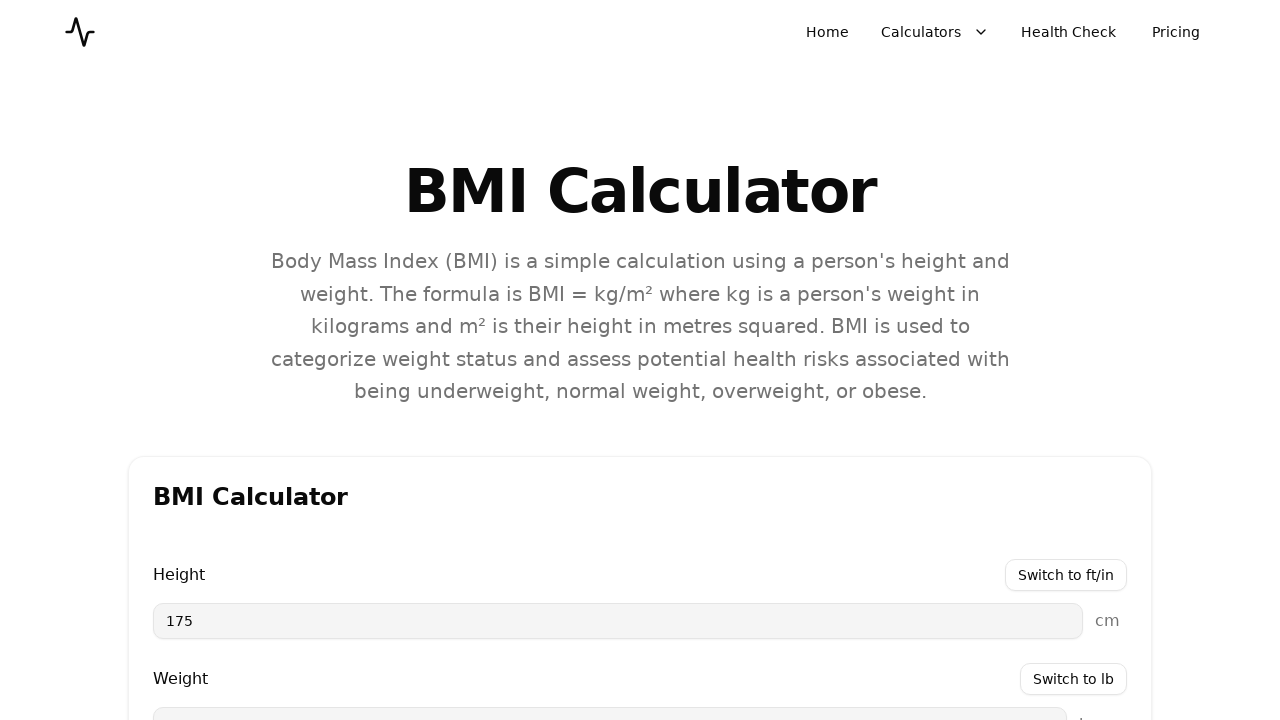

BMI calculator page loaded with Height label visible
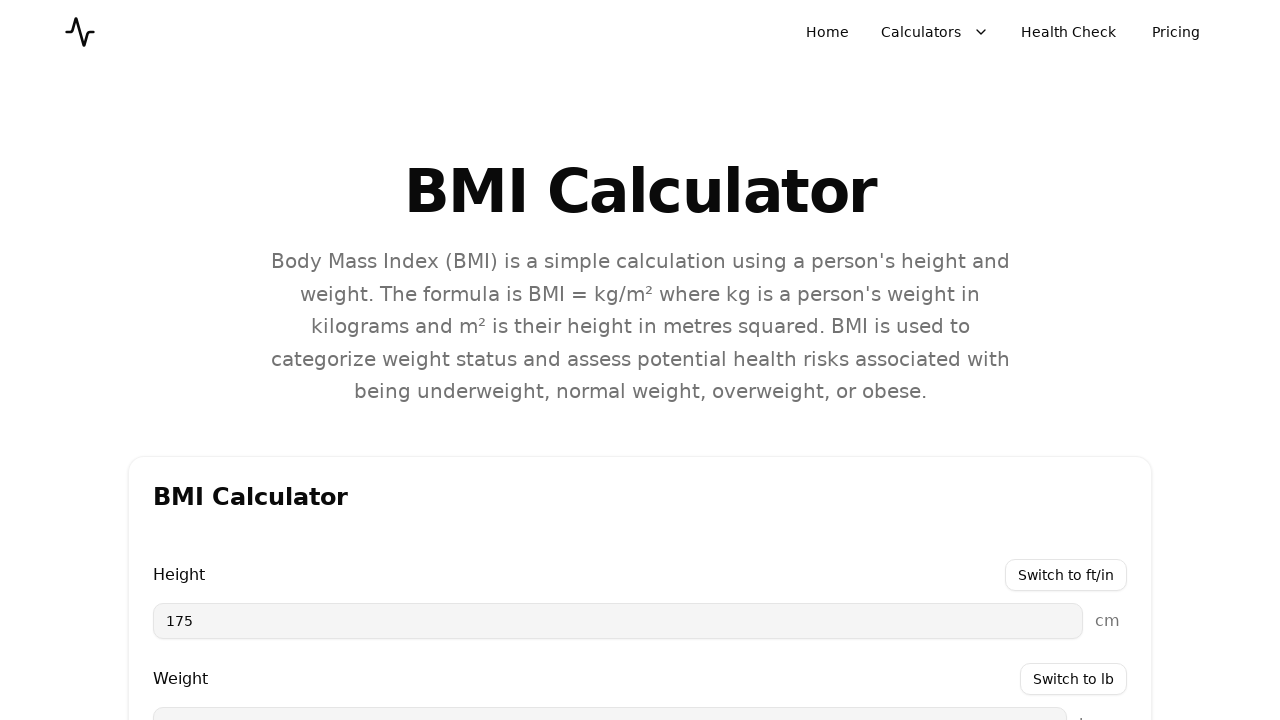

Navigated to Calories calculator page
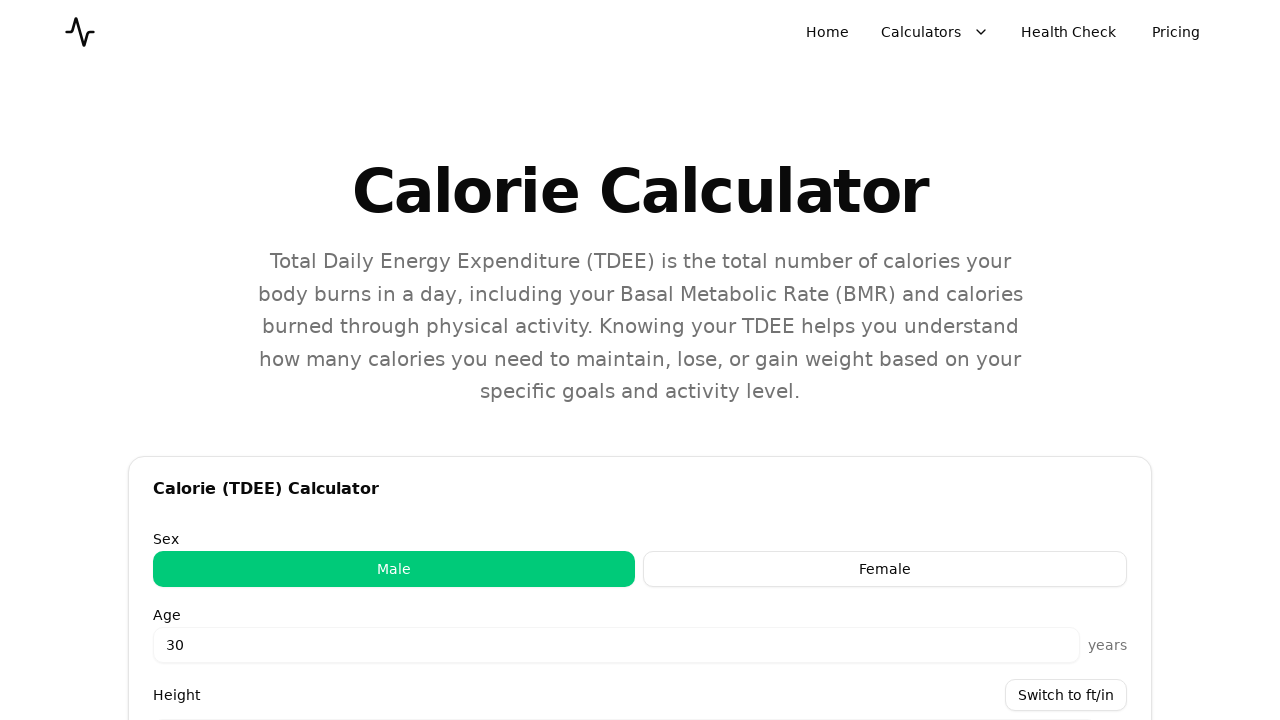

Calories calculator page loaded with Activity Level label visible
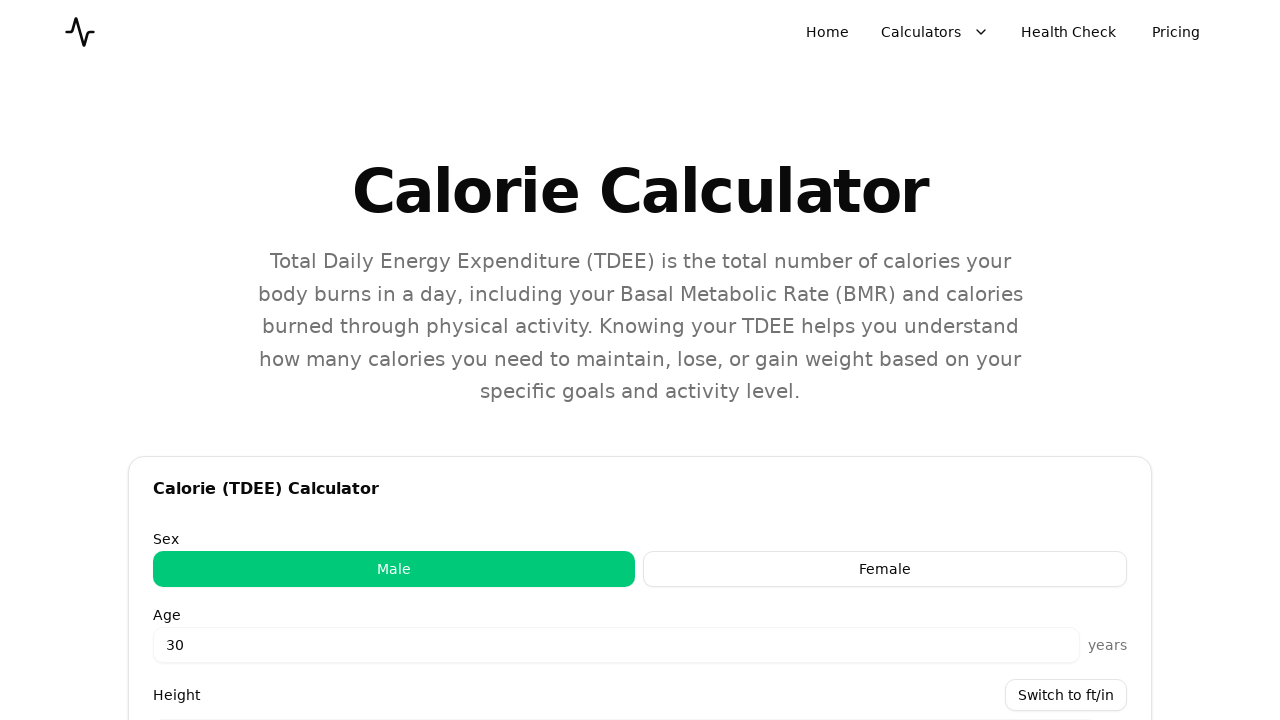

Navigated to Macros calculator page
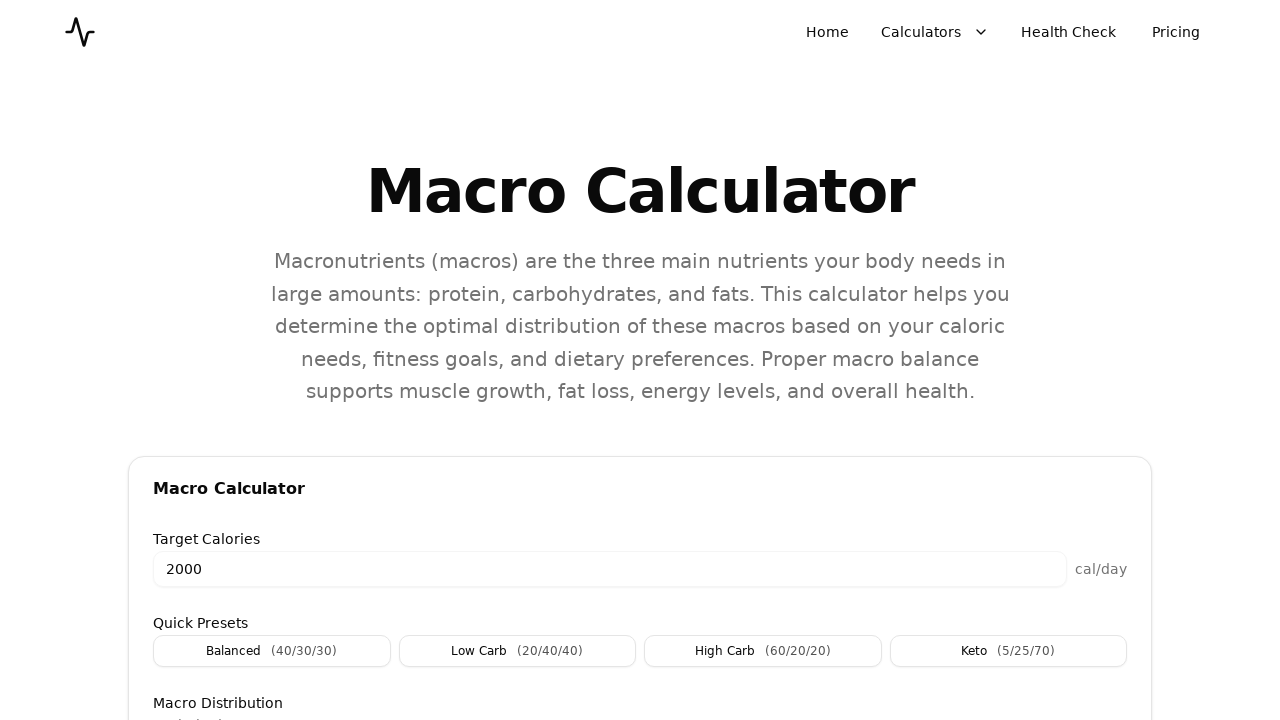

Macros calculator page loaded with Target Calories label visible
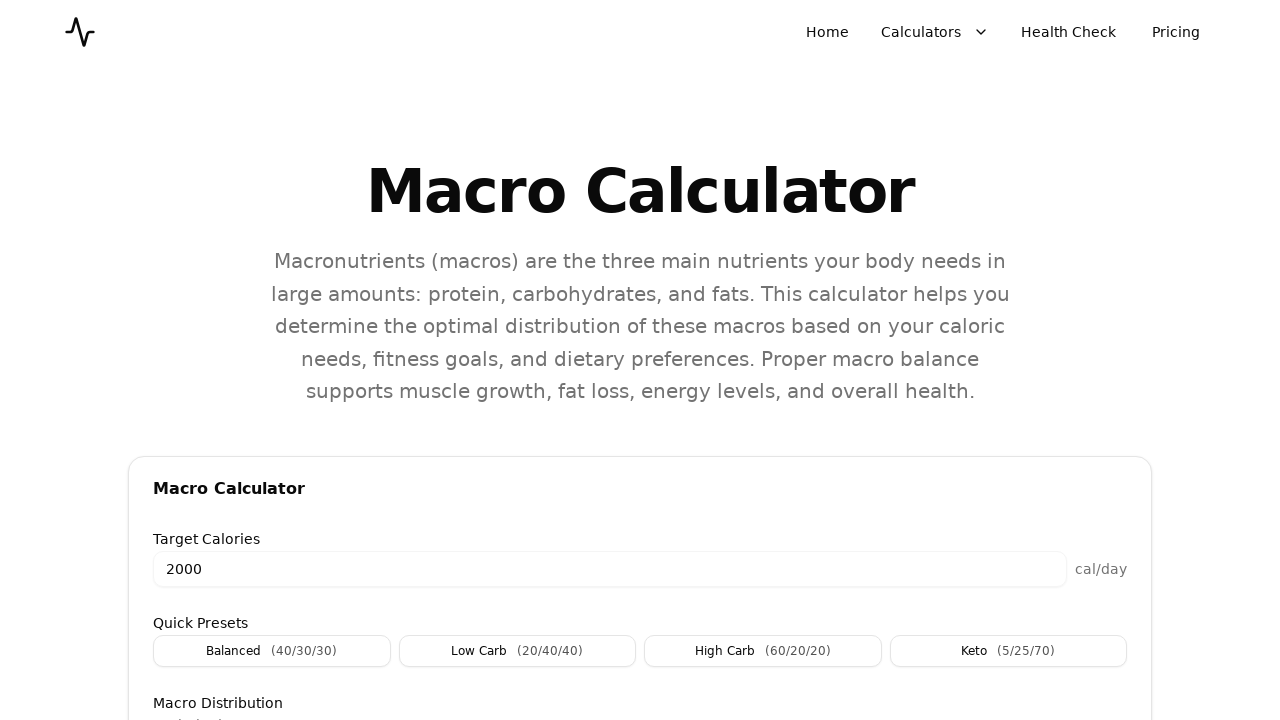

Navigated to Health Check page
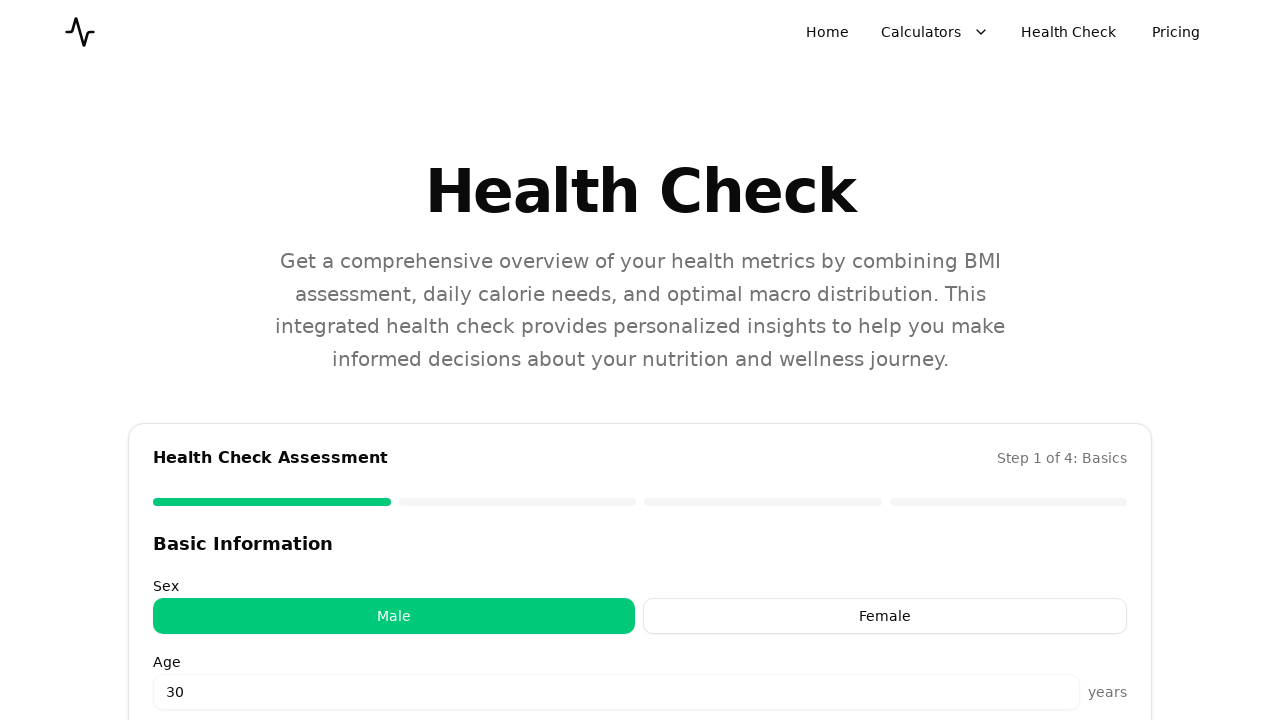

Health Check page loaded with Health Check Assessment text visible
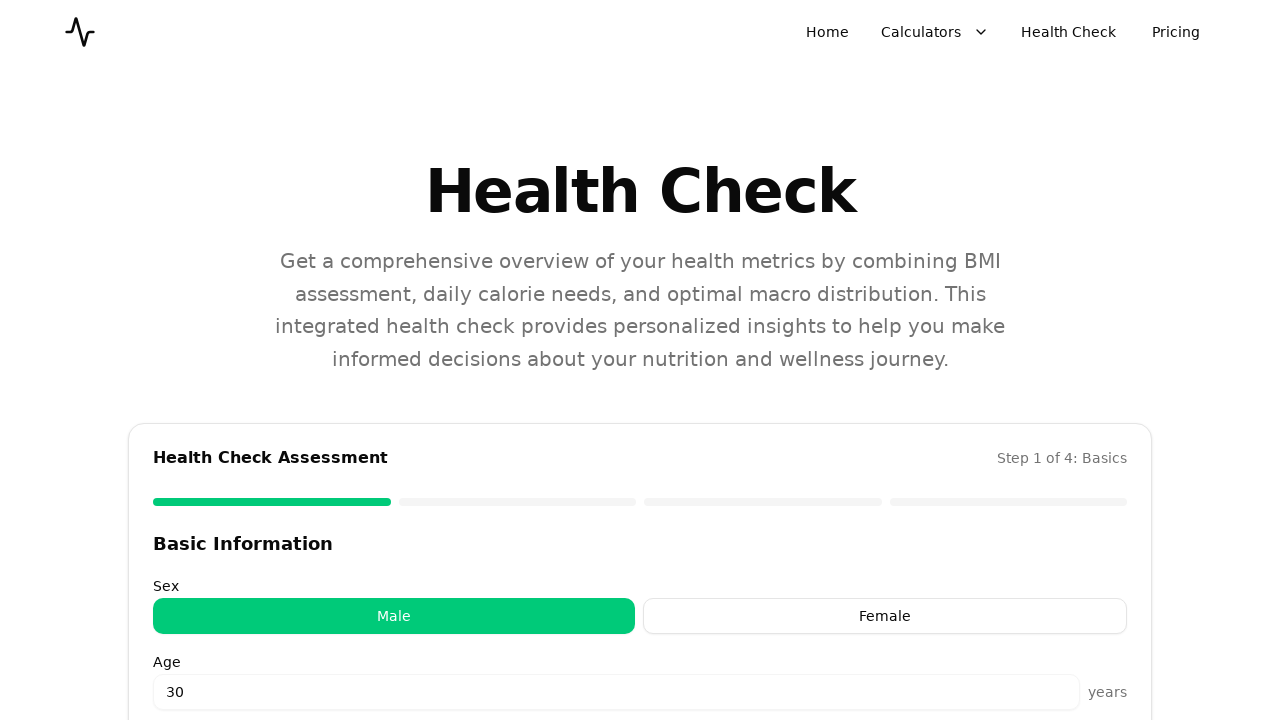

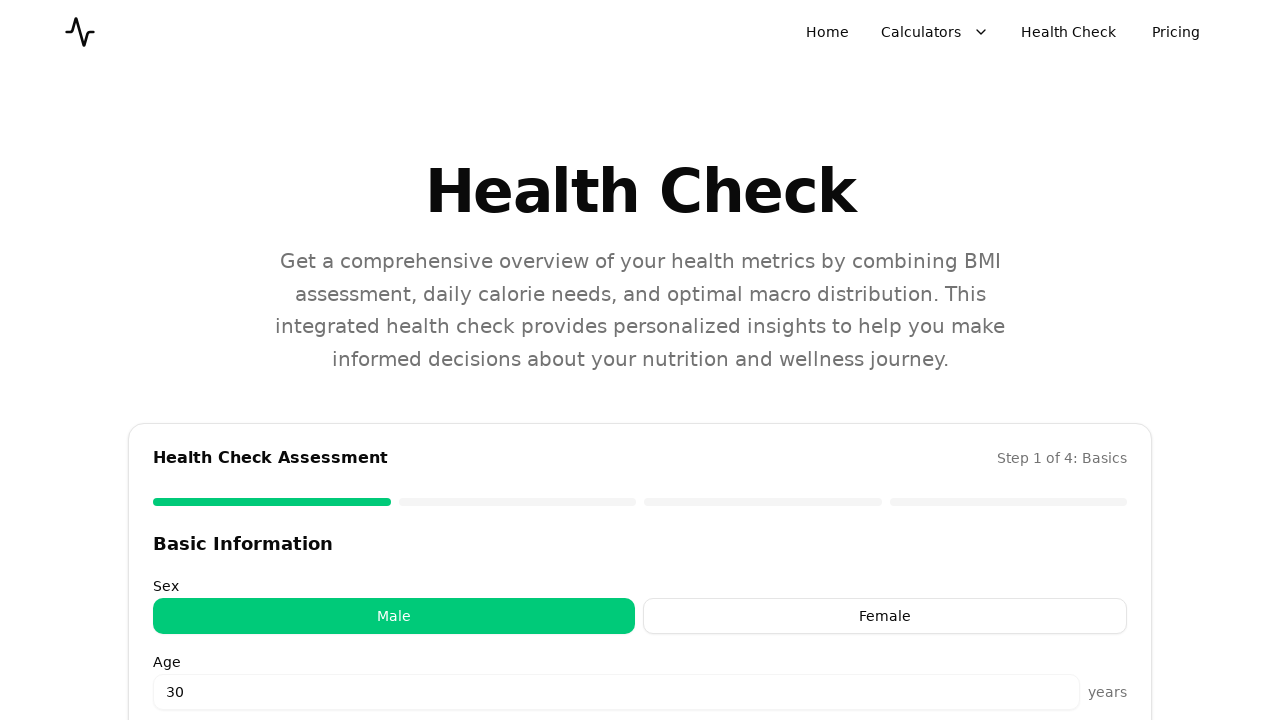